Tests opening a new browser tab by navigating to a page, opening a new tab, navigating to a different page in that tab, and verifying that two tabs/pages are open.

Starting URL: https://the-internet.herokuapp.com/windows

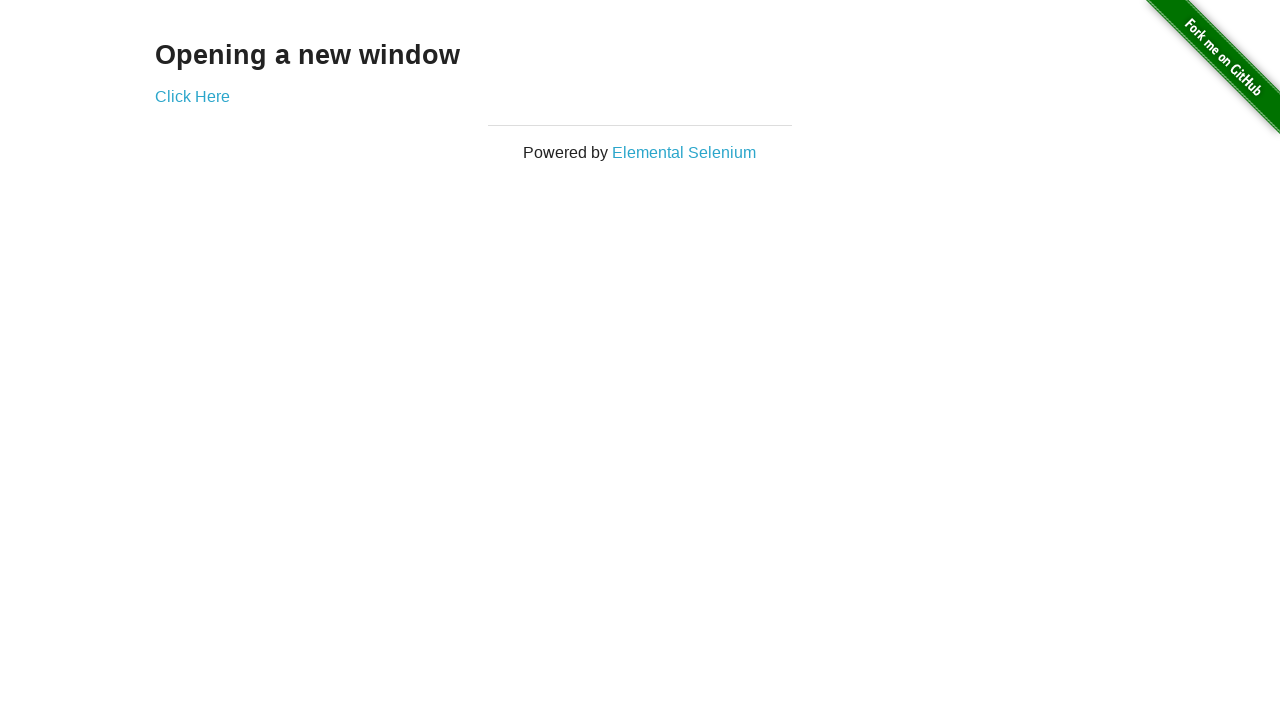

Opened a new browser tab/page
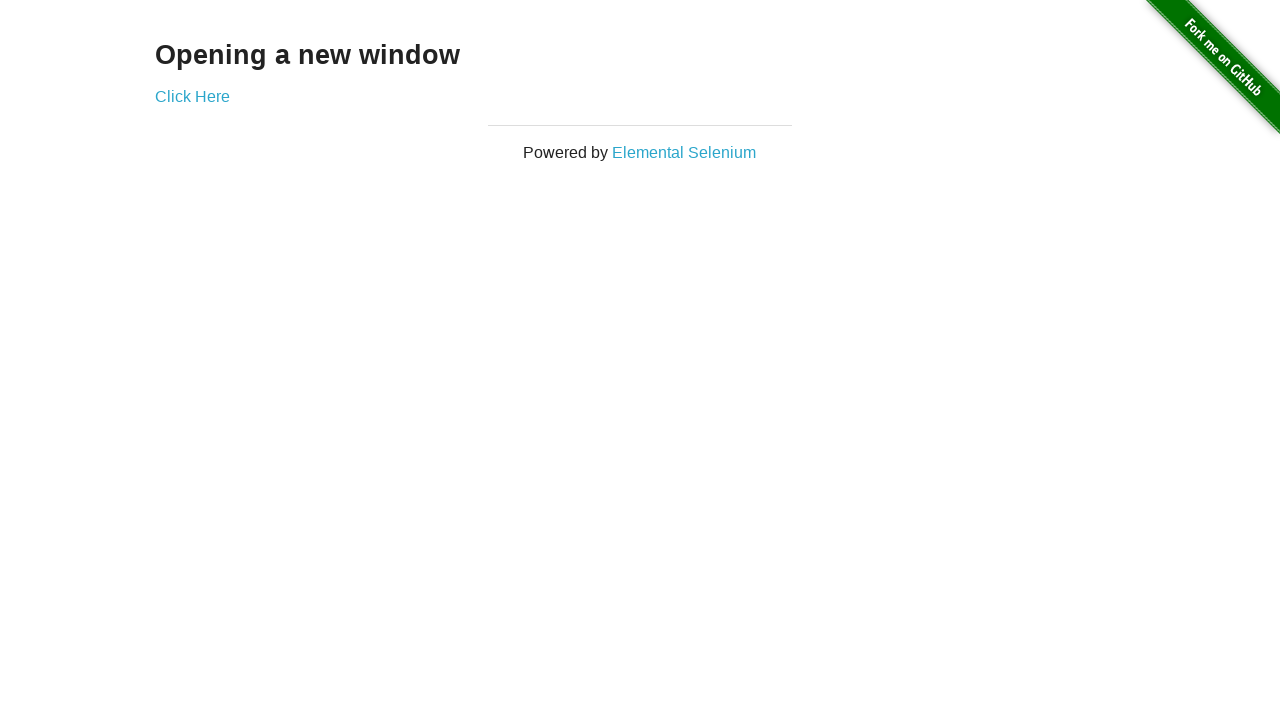

Navigated to typos page in the new tab
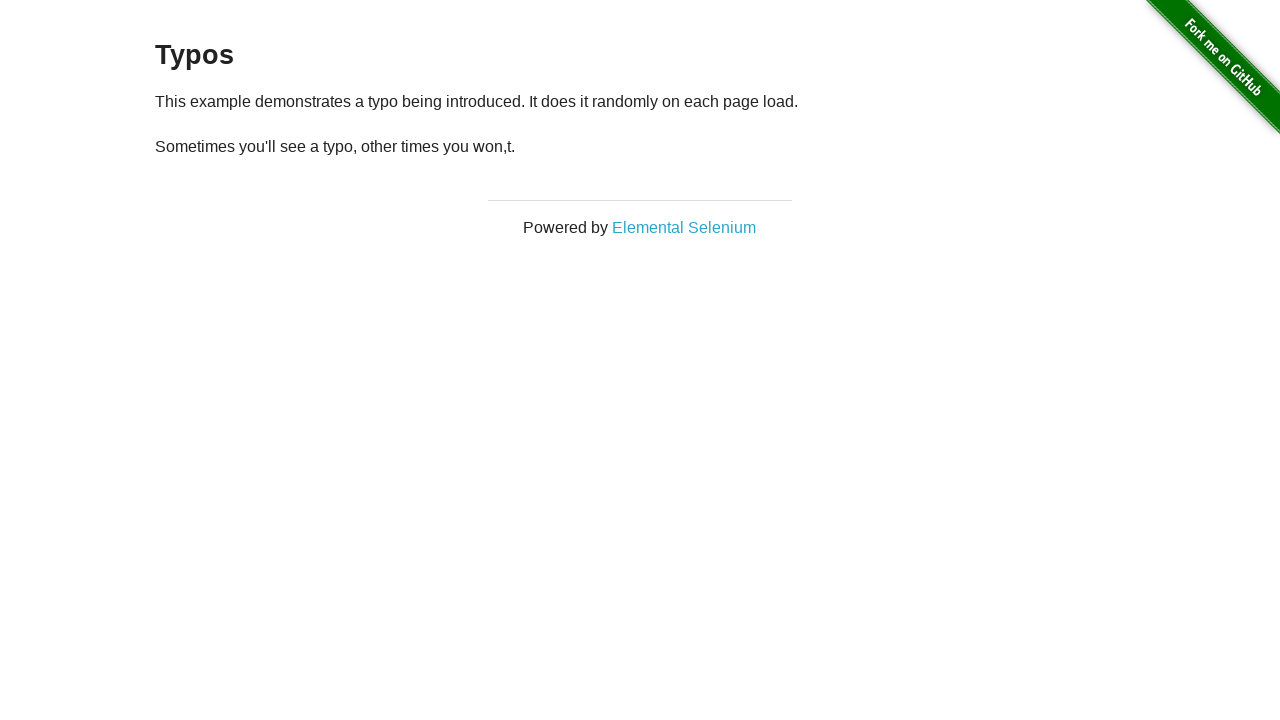

Verified that 2 browser tabs are open
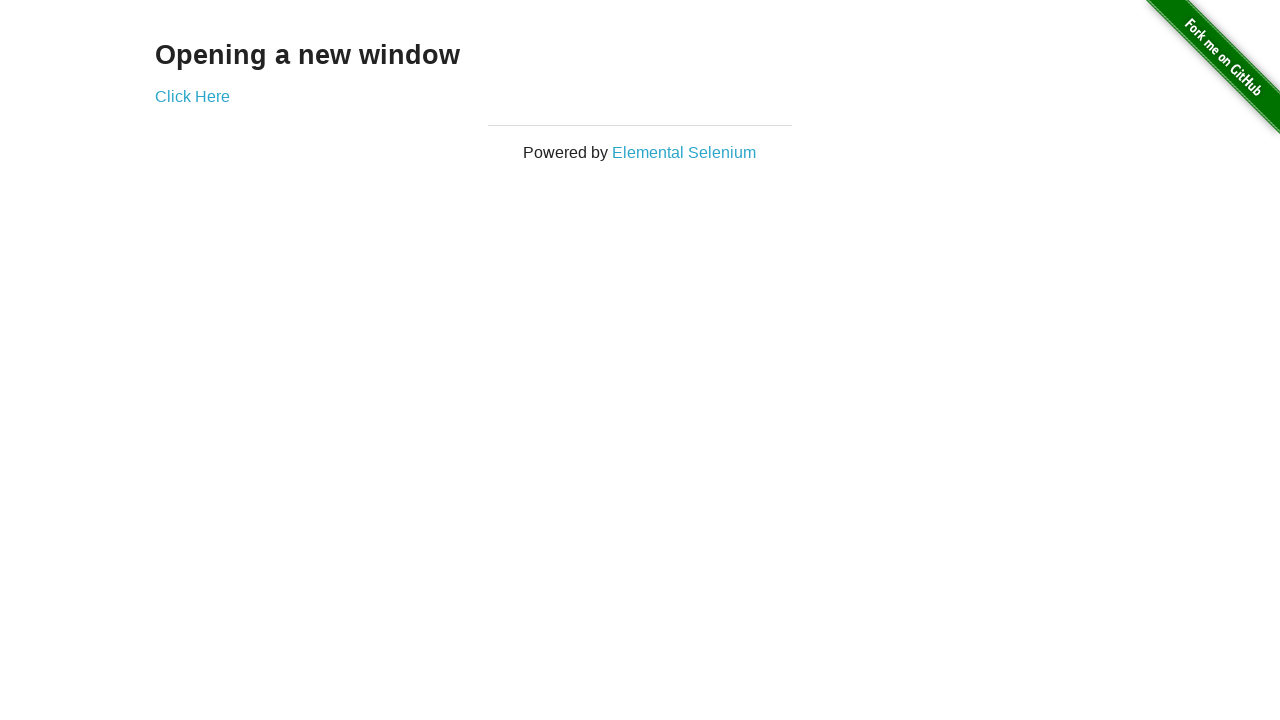

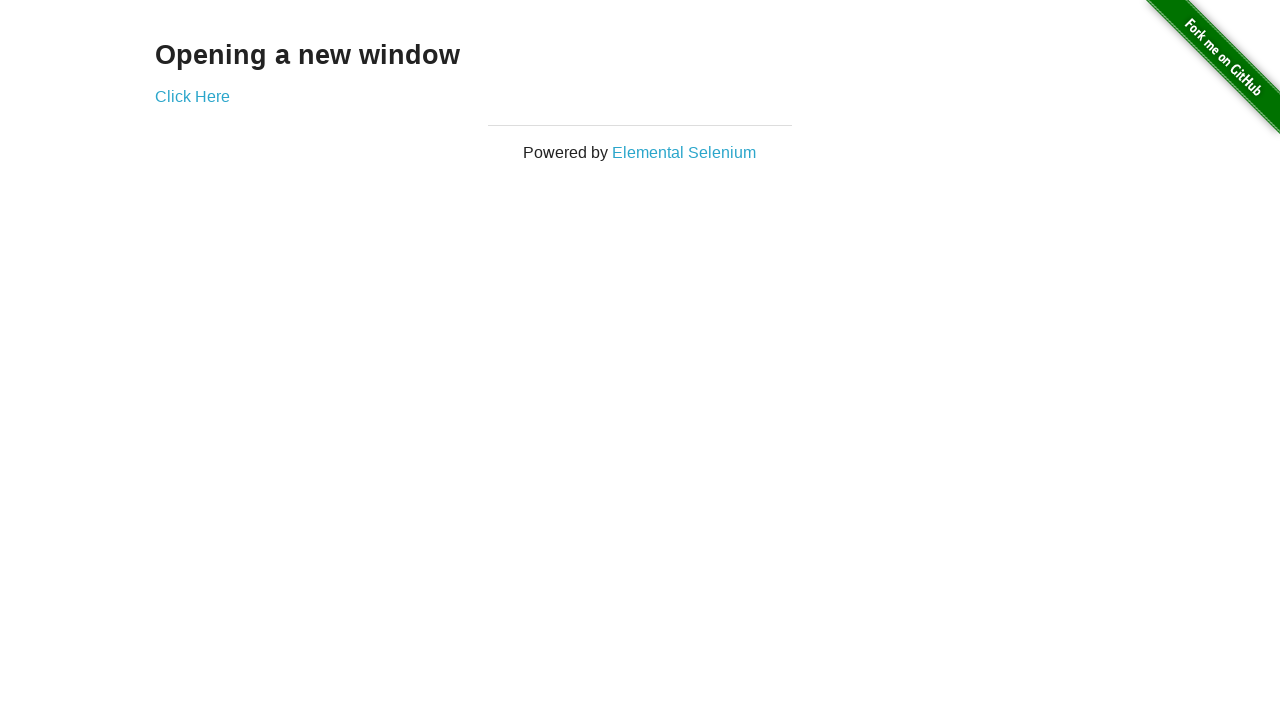